Navigates from the WebdriverIO home page to the Get Started page by clicking the Get Started link and verifies the page title

Starting URL: https://webdriver.io/

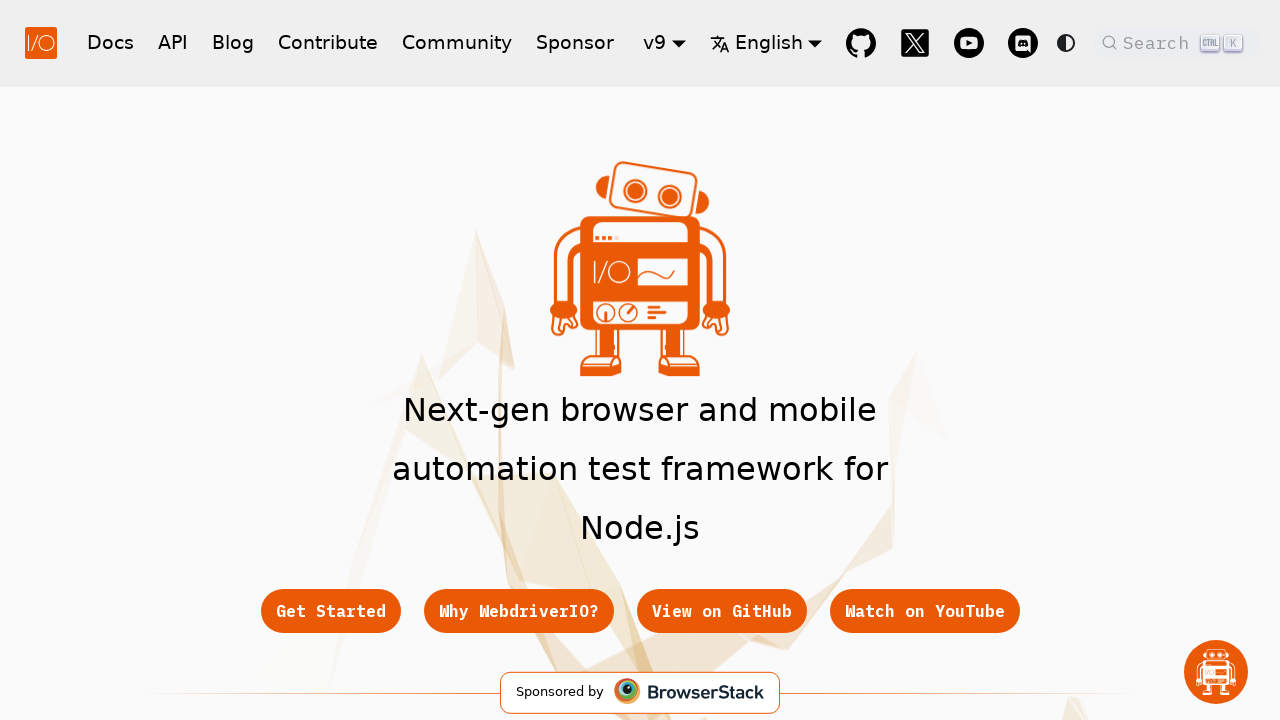

Clicked Get Started link on WebdriverIO home page at (110, 42) on a[href*='gettingstarted']
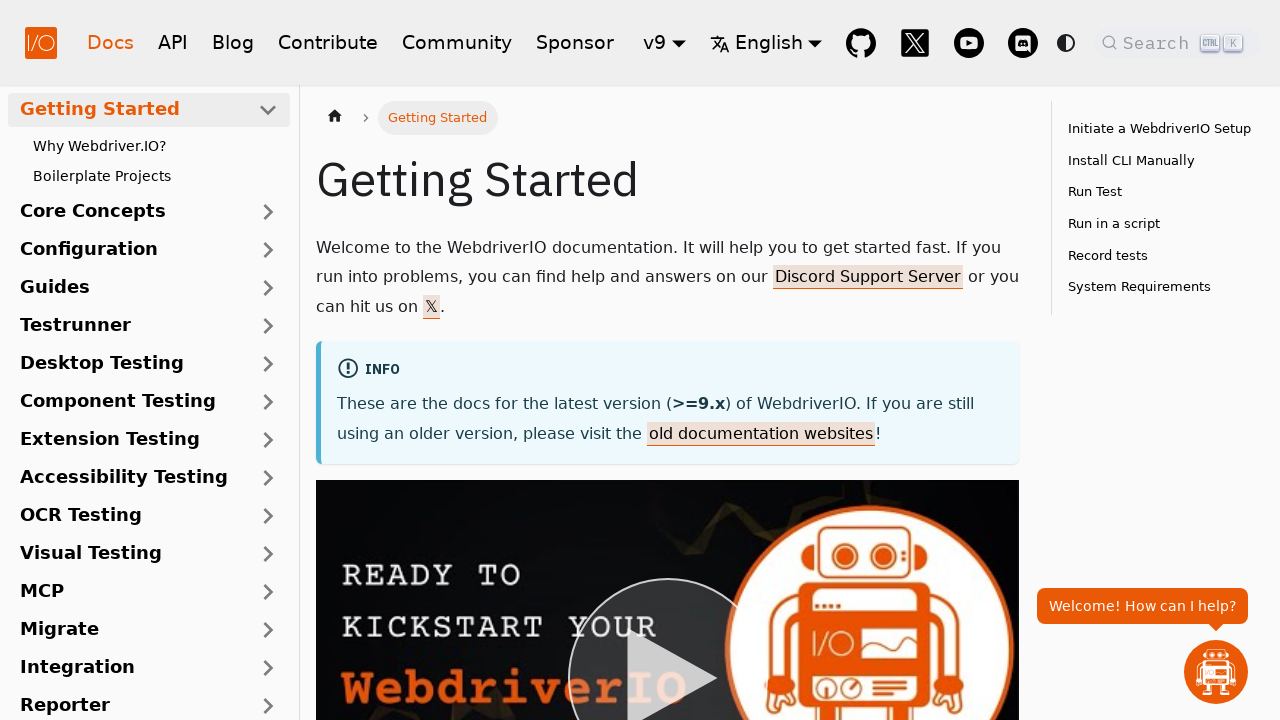

Waited for Get Started page to load (domcontentloaded)
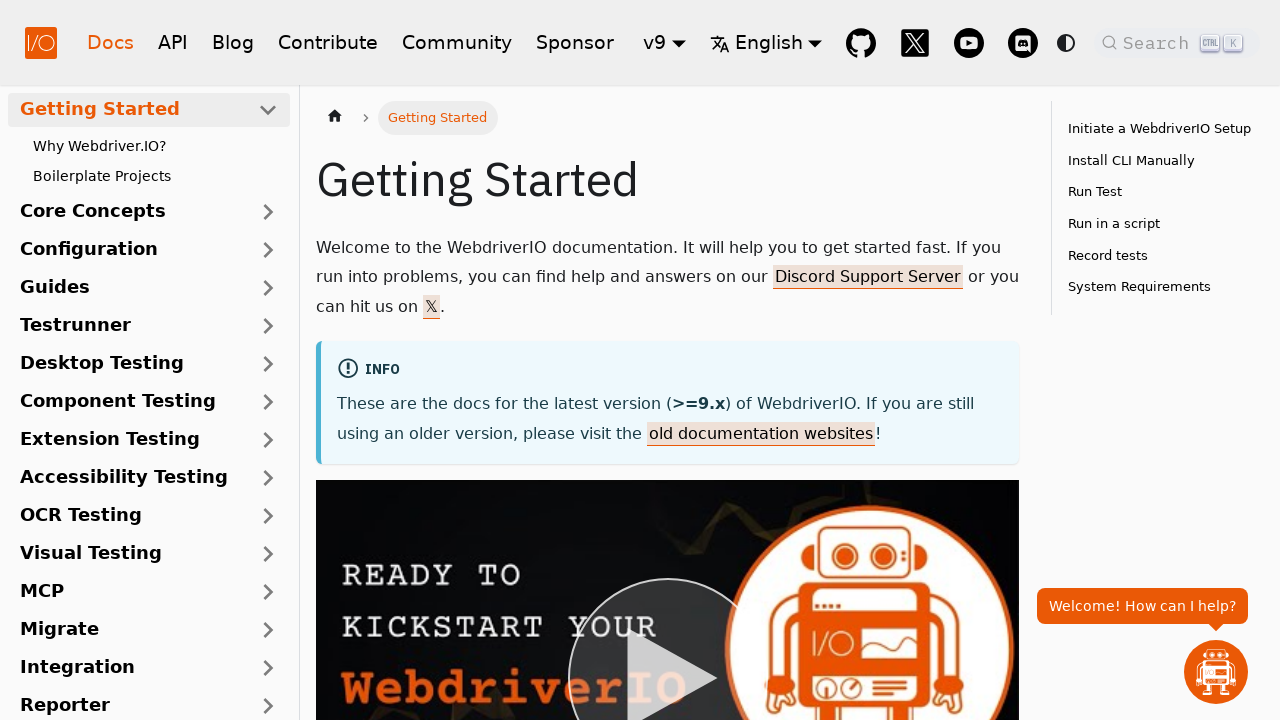

Retrieved page title: Getting Started | WebdriverIO
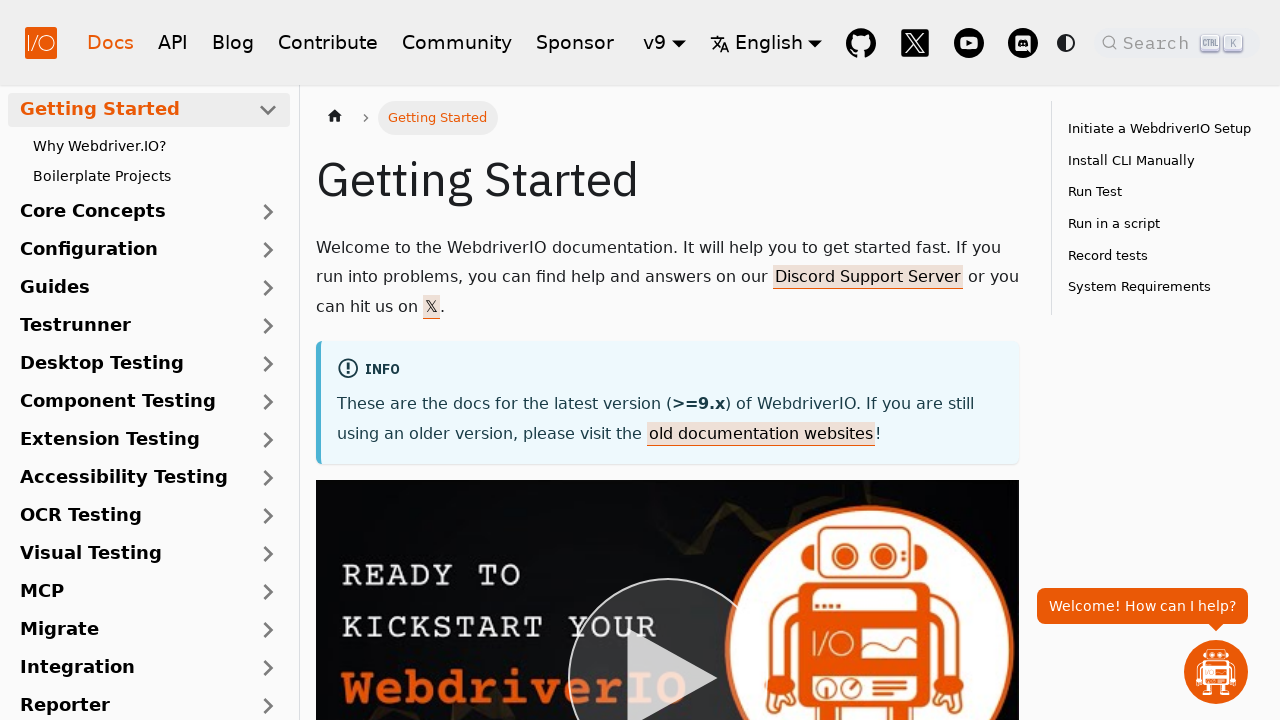

Verified page title contains 'Getting Started'
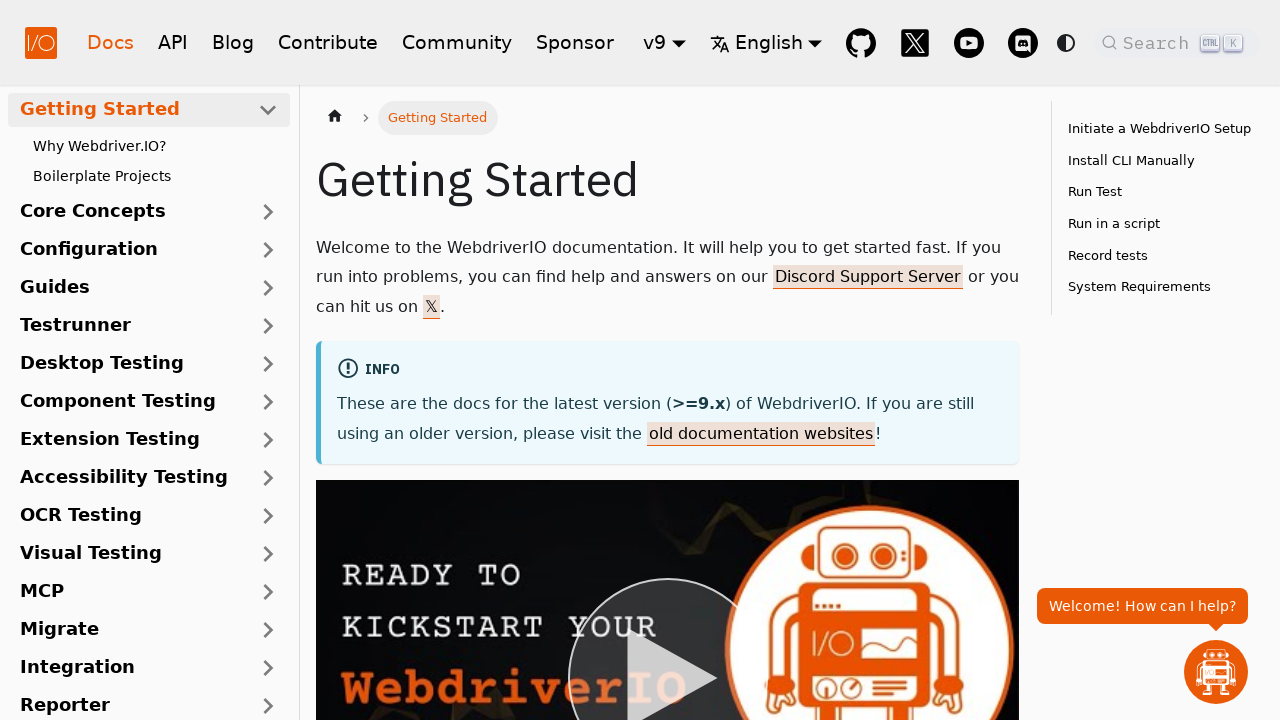

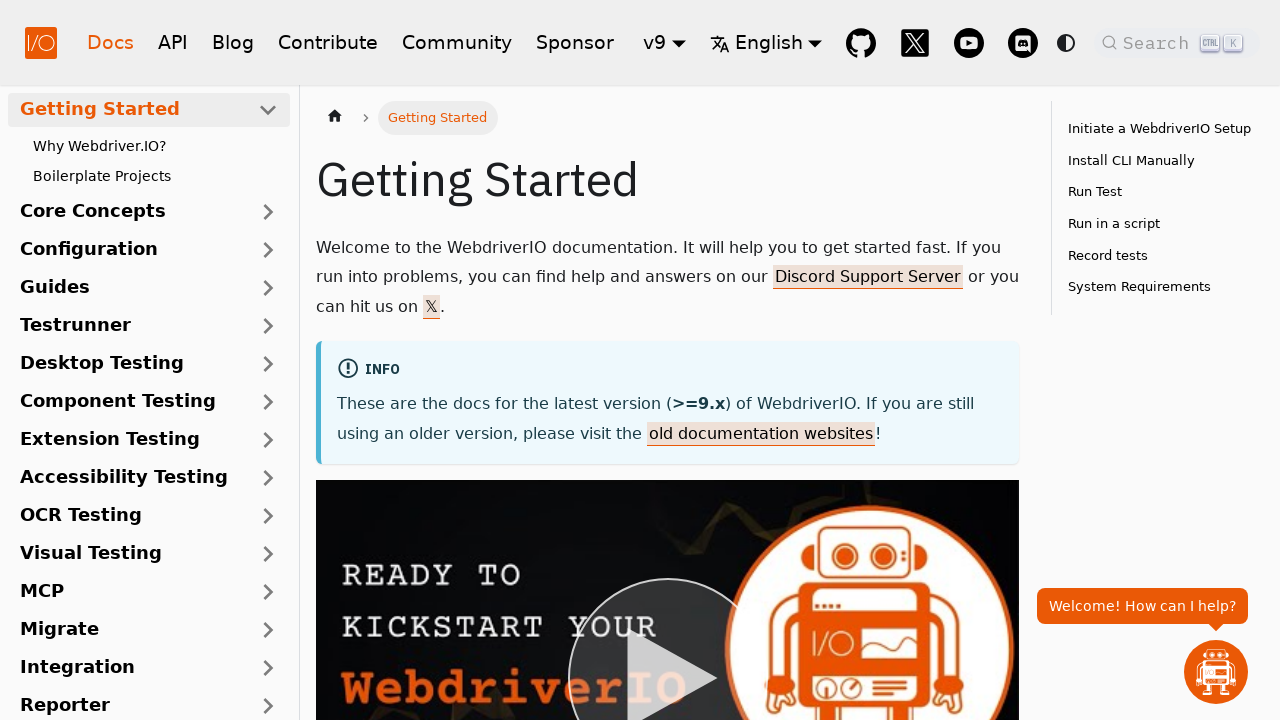